Tests if the calculator correctly subtracts two numbers (13 - 2 = 11) using the prototype build

Starting URL: https://testsheepnz.github.io/BasicCalculator

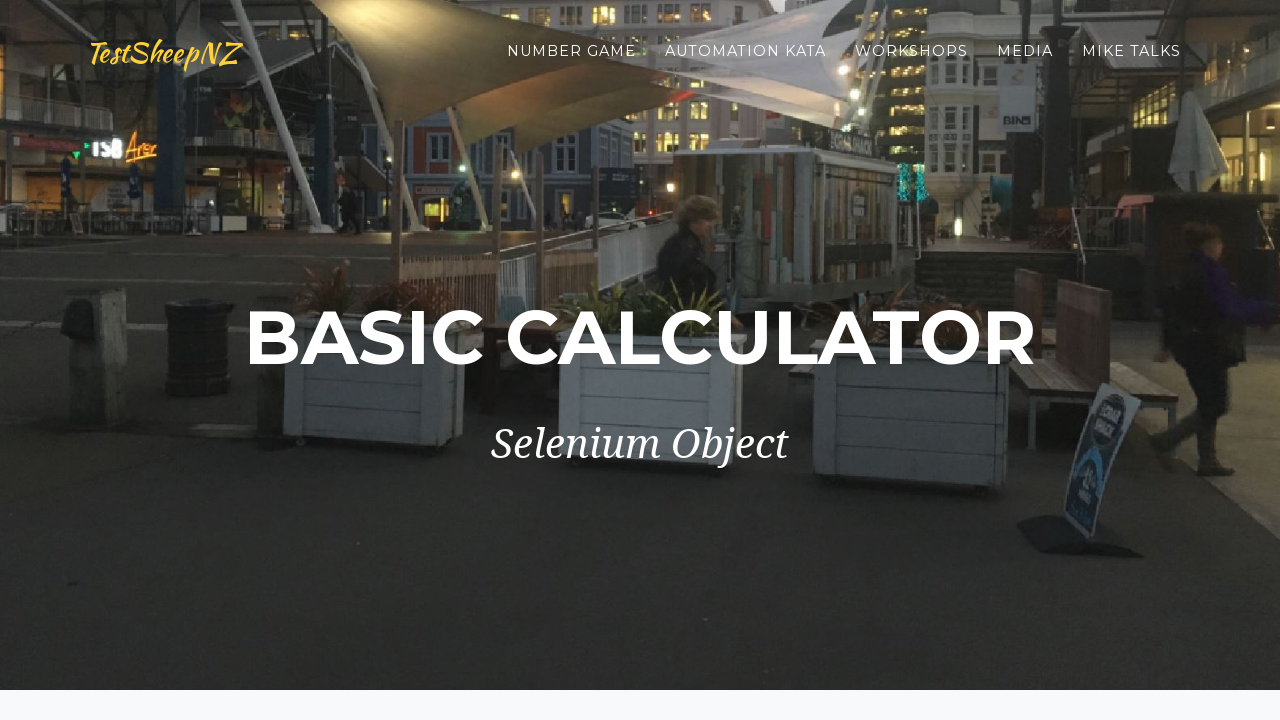

Selected prototype build (build 0) on #selectBuild
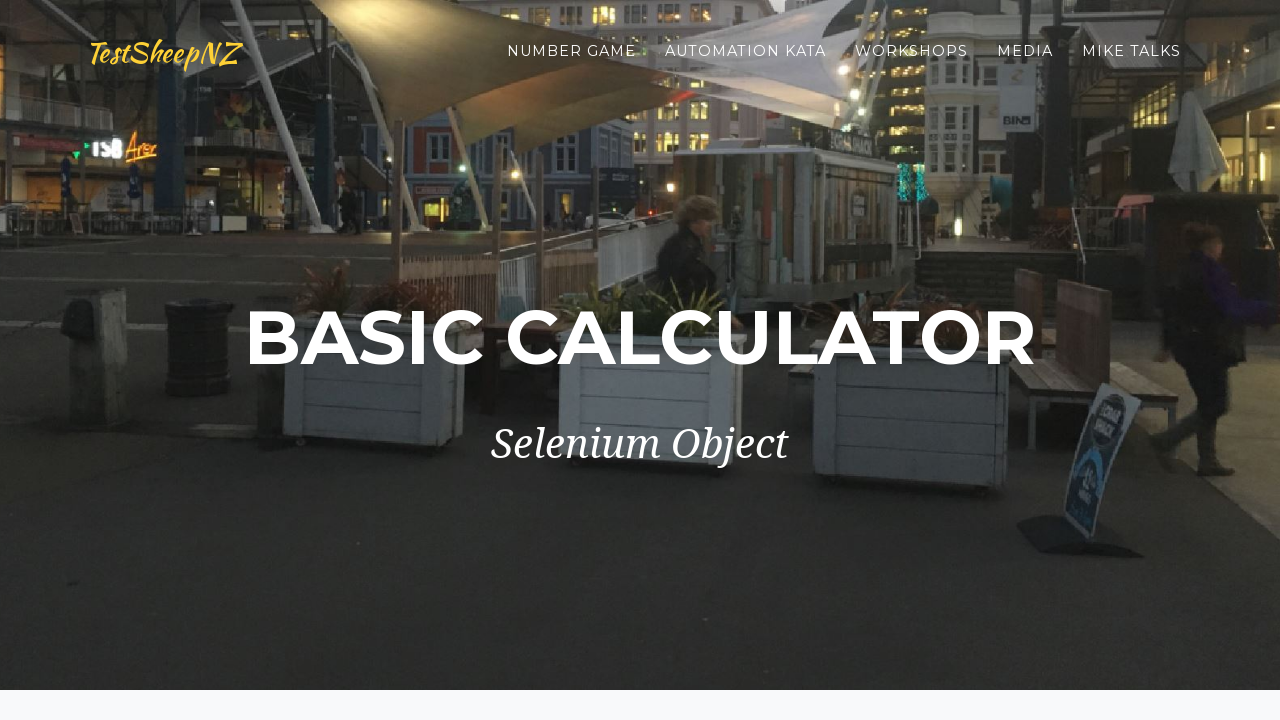

Filled first number field with 13 on #number1Field
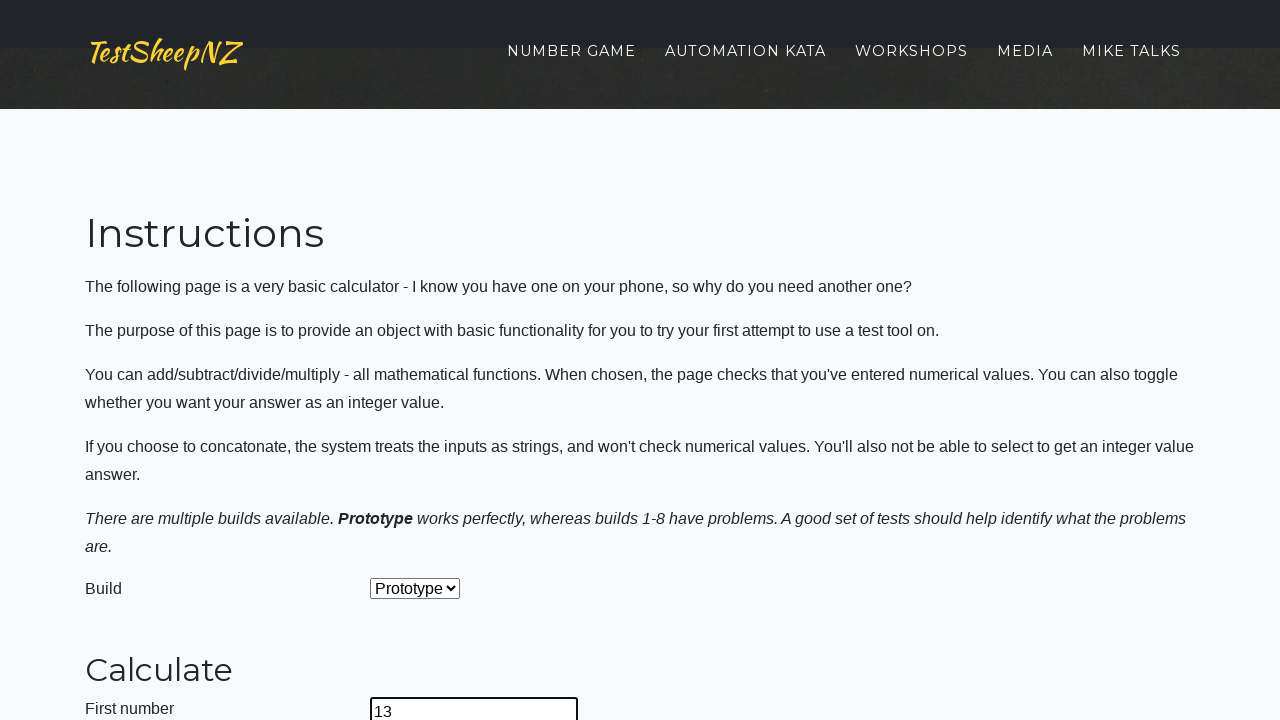

Filled second number field with 2 on #number2Field
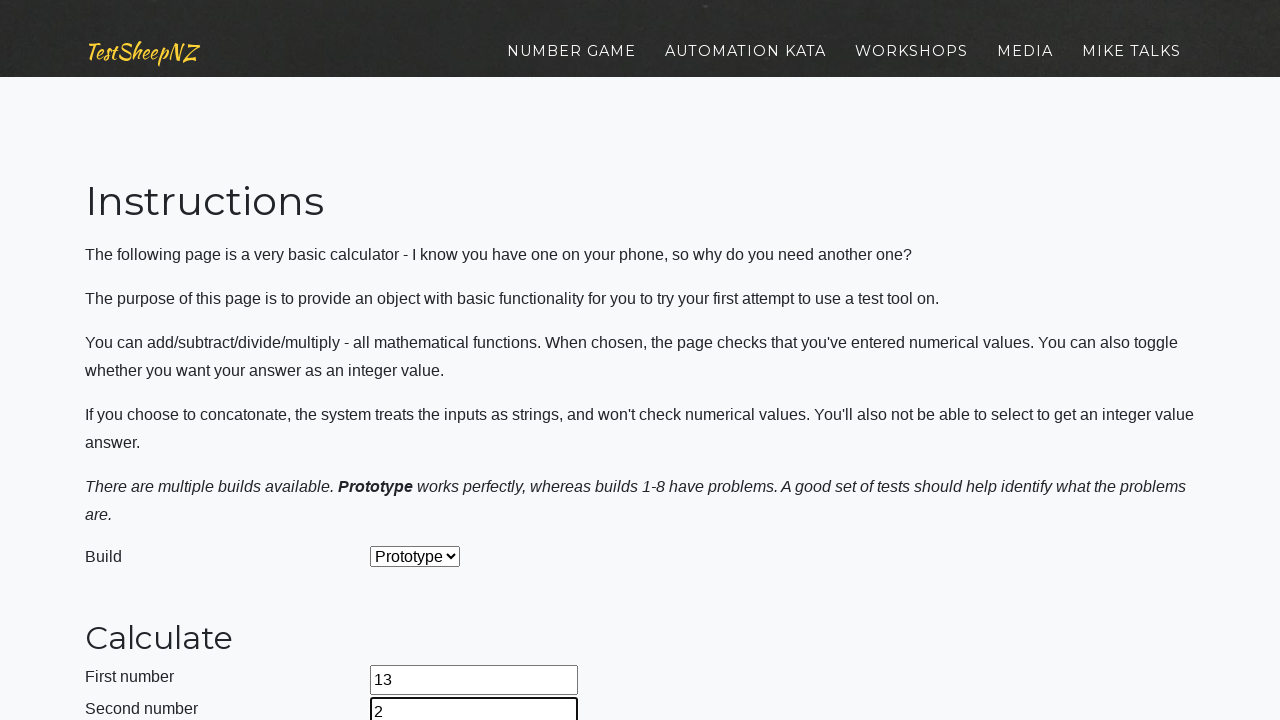

Selected subtraction operation on #selectOperationDropdown
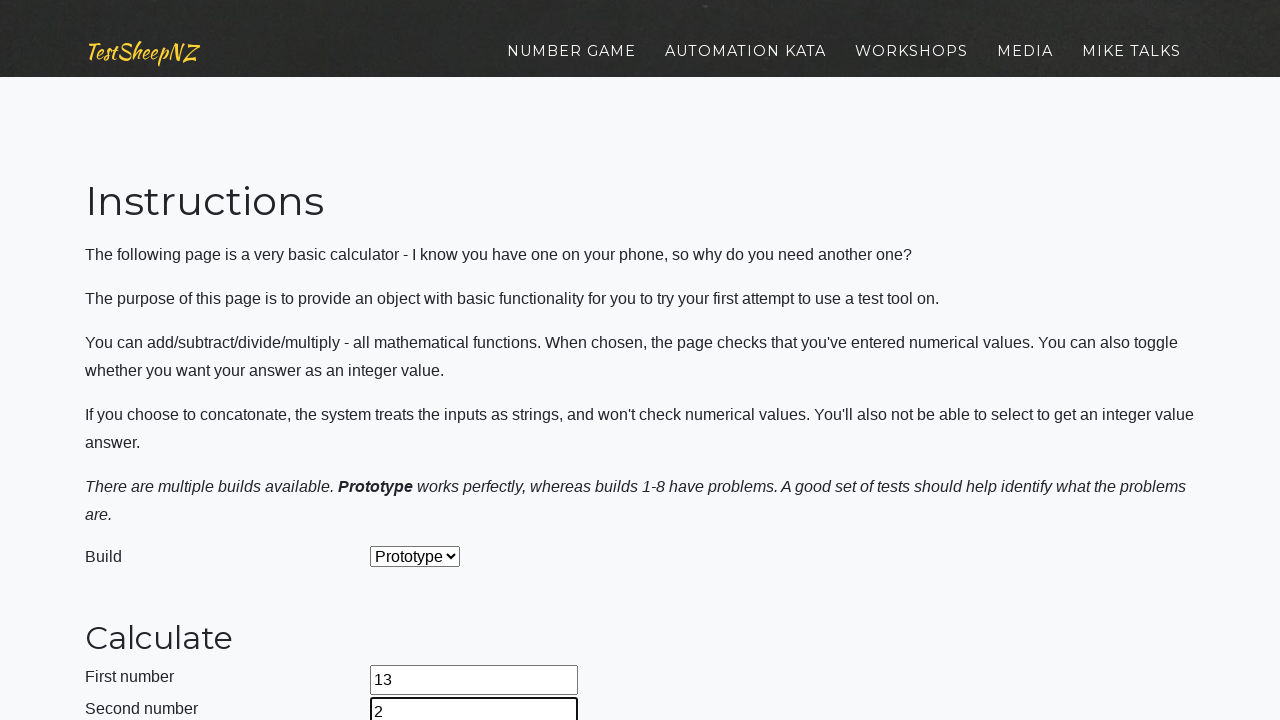

Clicked calculate button at (422, 361) on #calculateButton
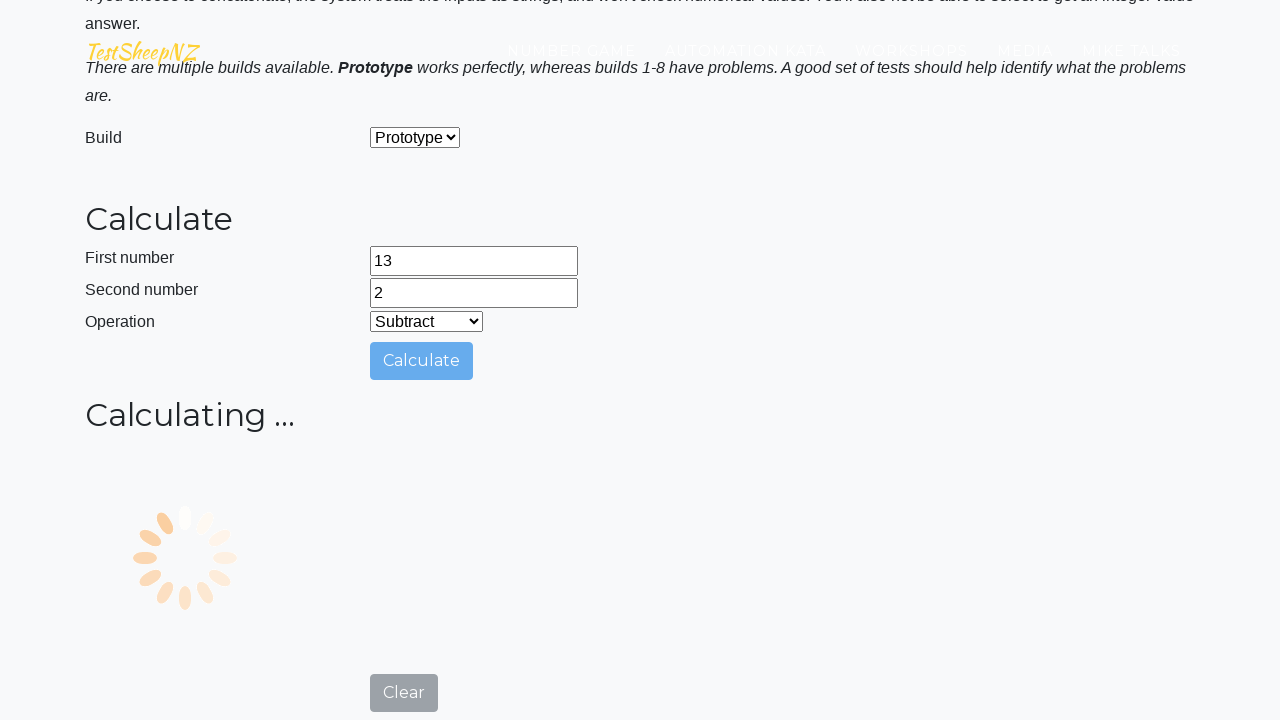

Result field appeared with answer (13 - 2 = 11)
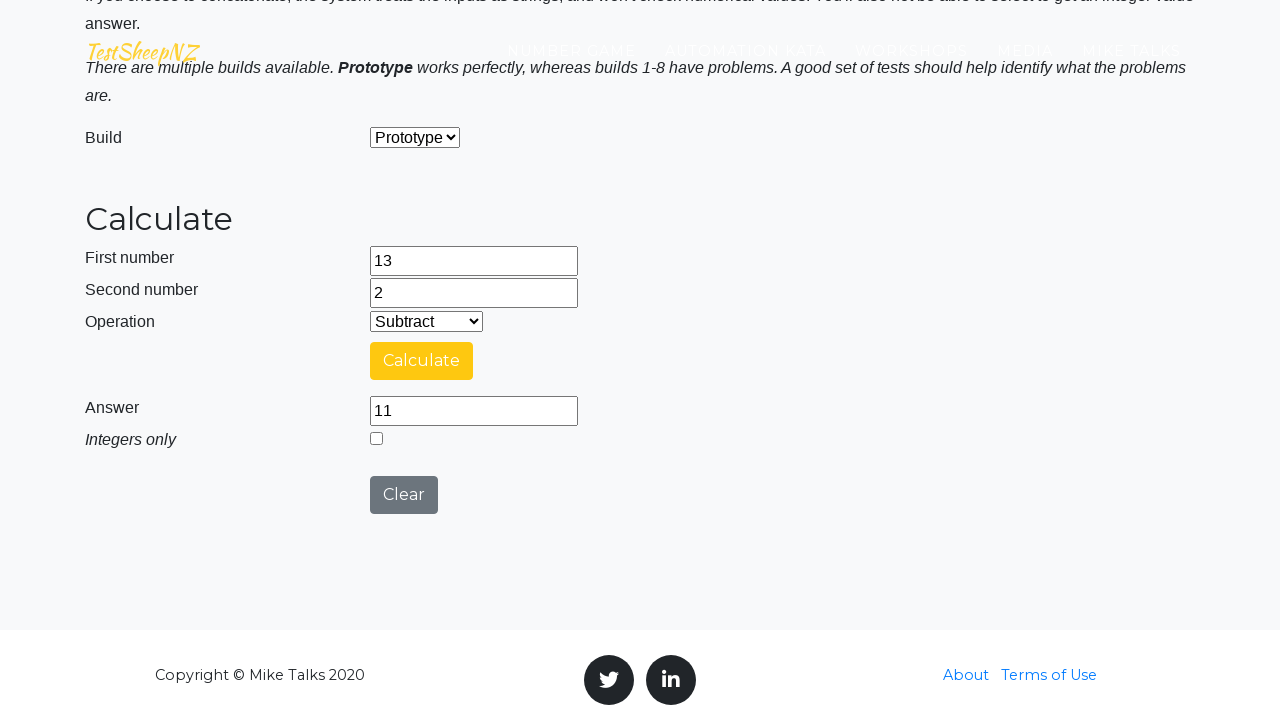

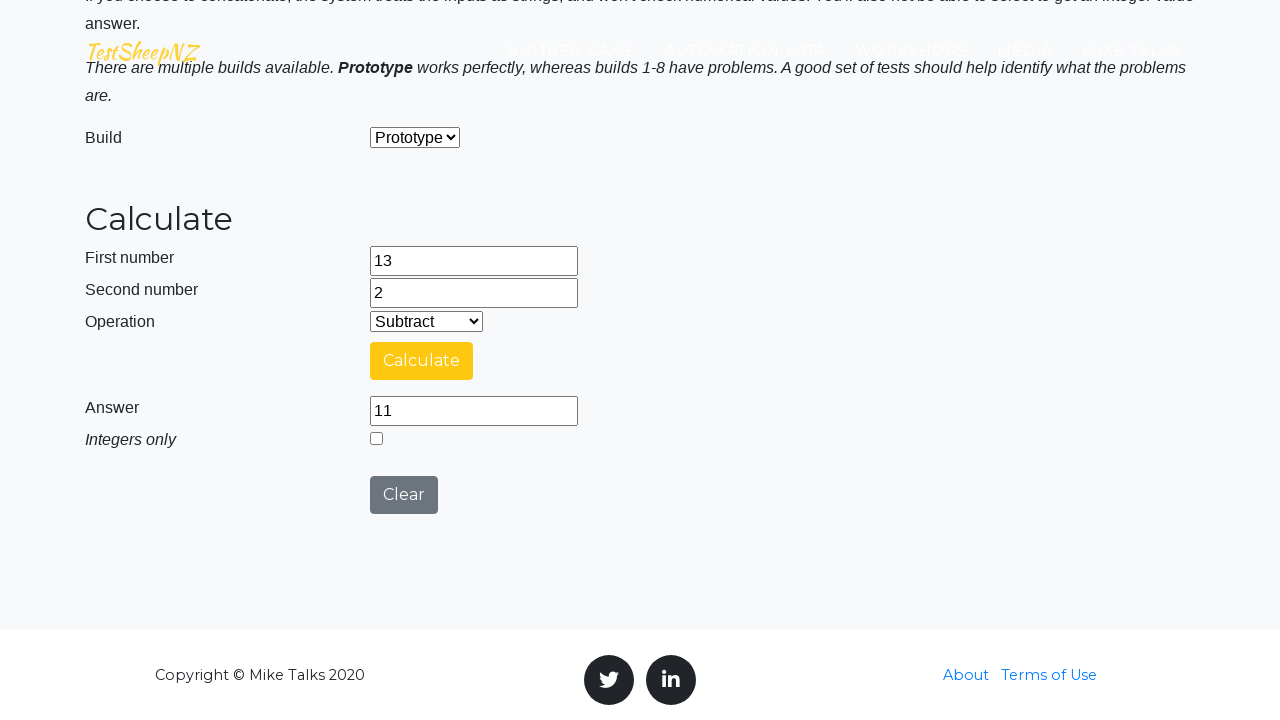